Tests JavaScript alert handling including normal alerts, confirmation dialogs, and prompt alerts with text input

Starting URL: https://the-internet.herokuapp.com/javascript_alerts

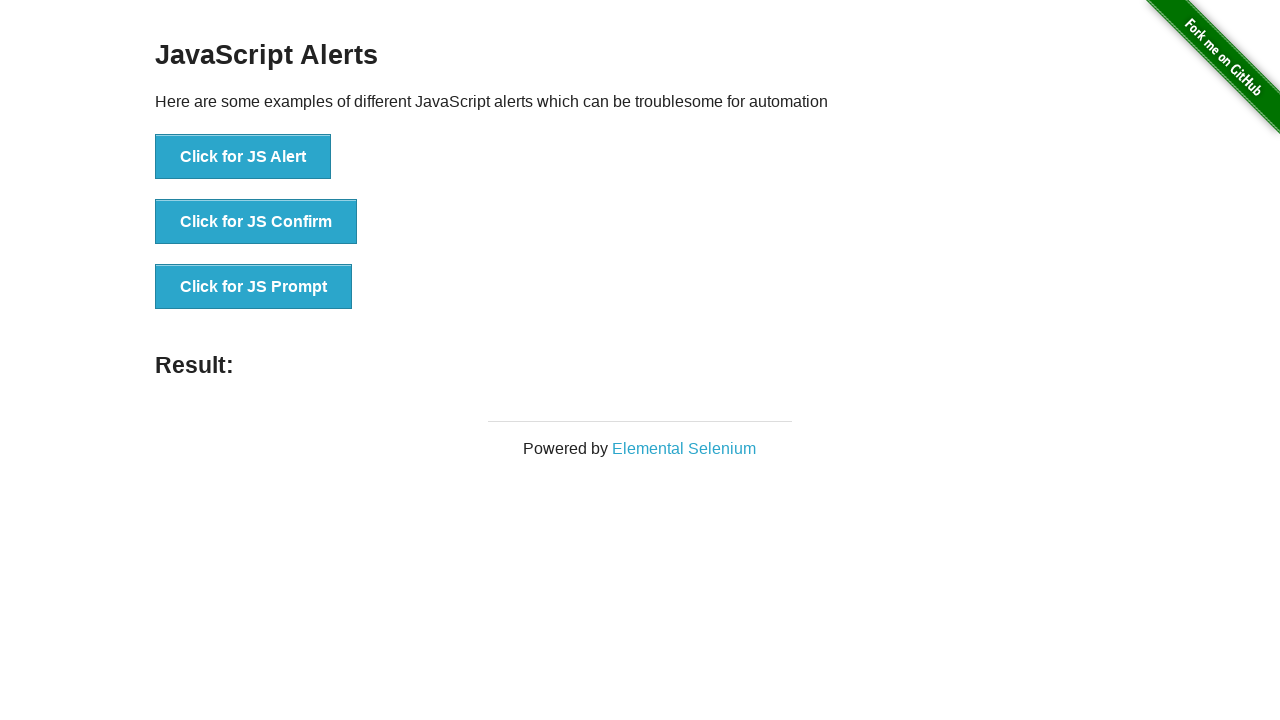

Clicked button to trigger prompt alert at (254, 287) on xpath=//button[@onclick='jsPrompt()']
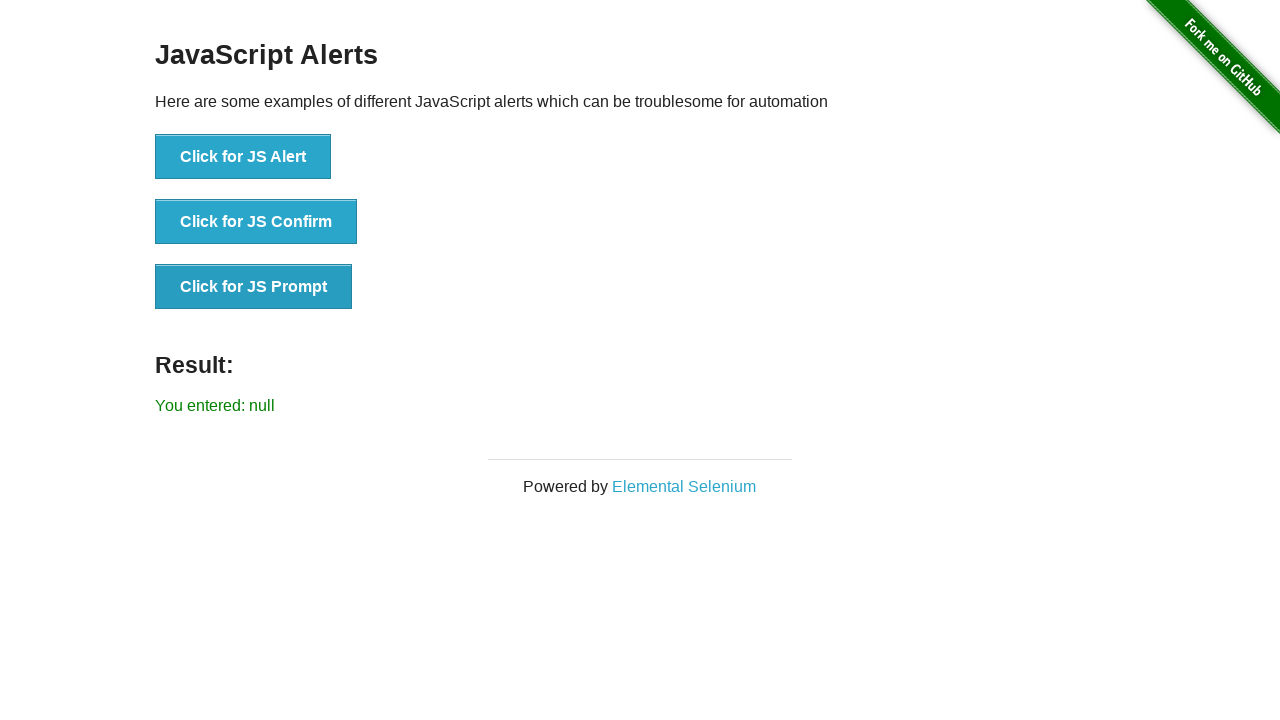

Set up dialog handler to accept prompt with text 'nithi'
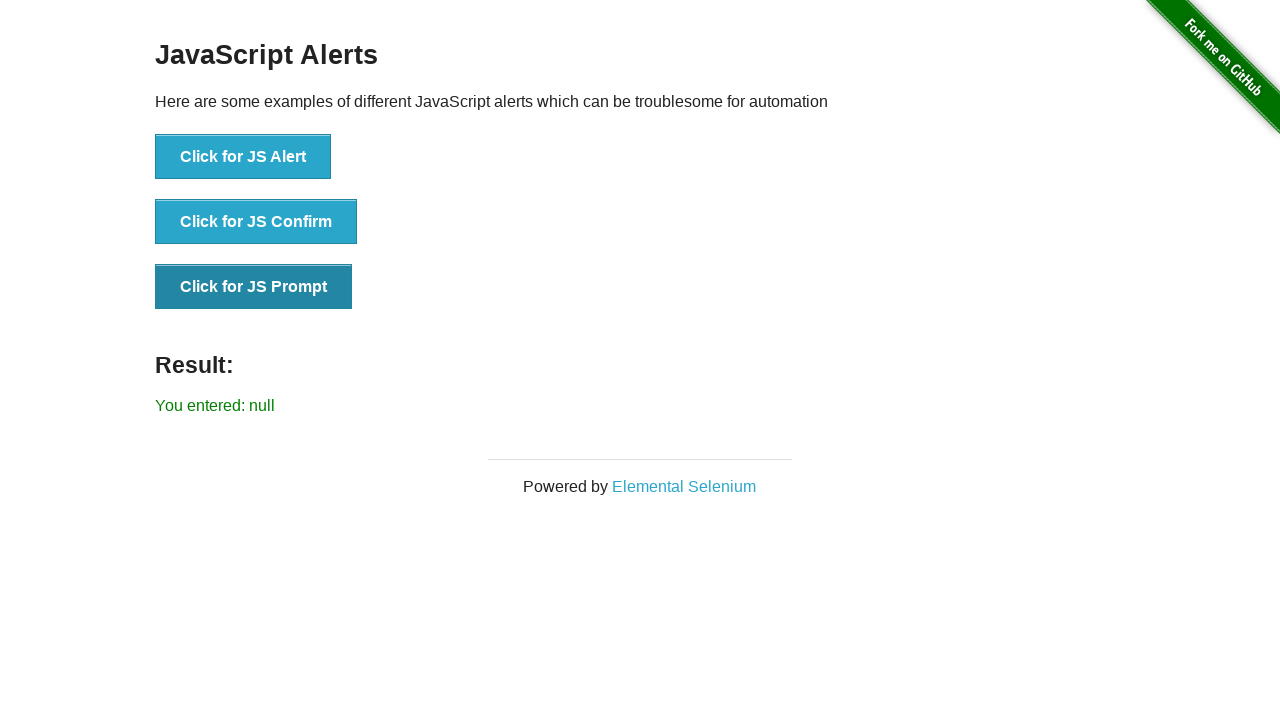

Re-triggered prompt alert via JavaScript evaluation with dialog handler active
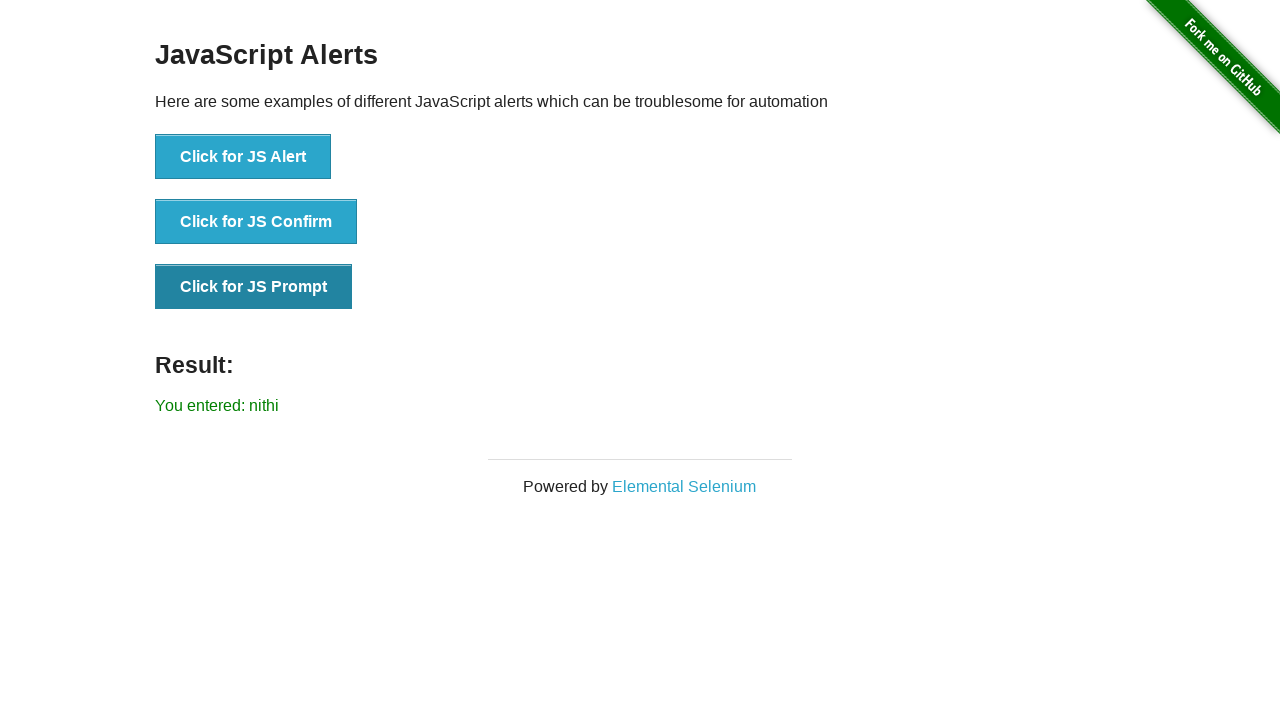

Waited for prompt result to be displayed
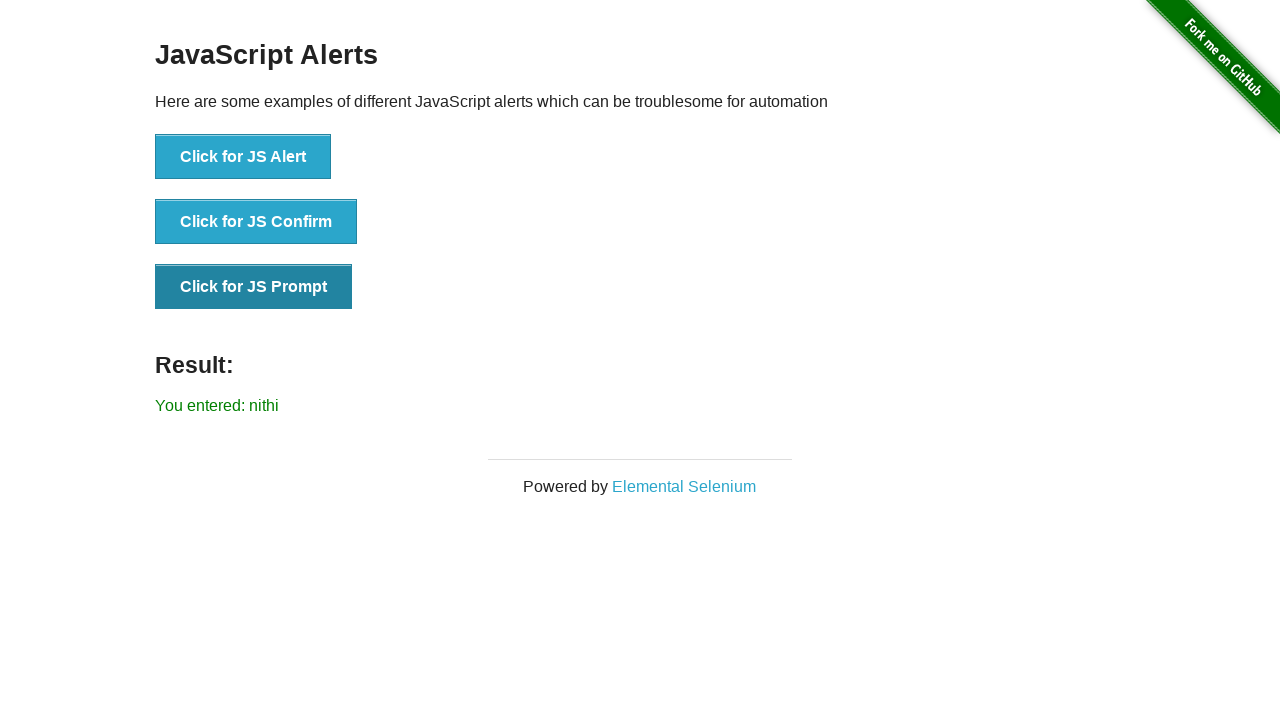

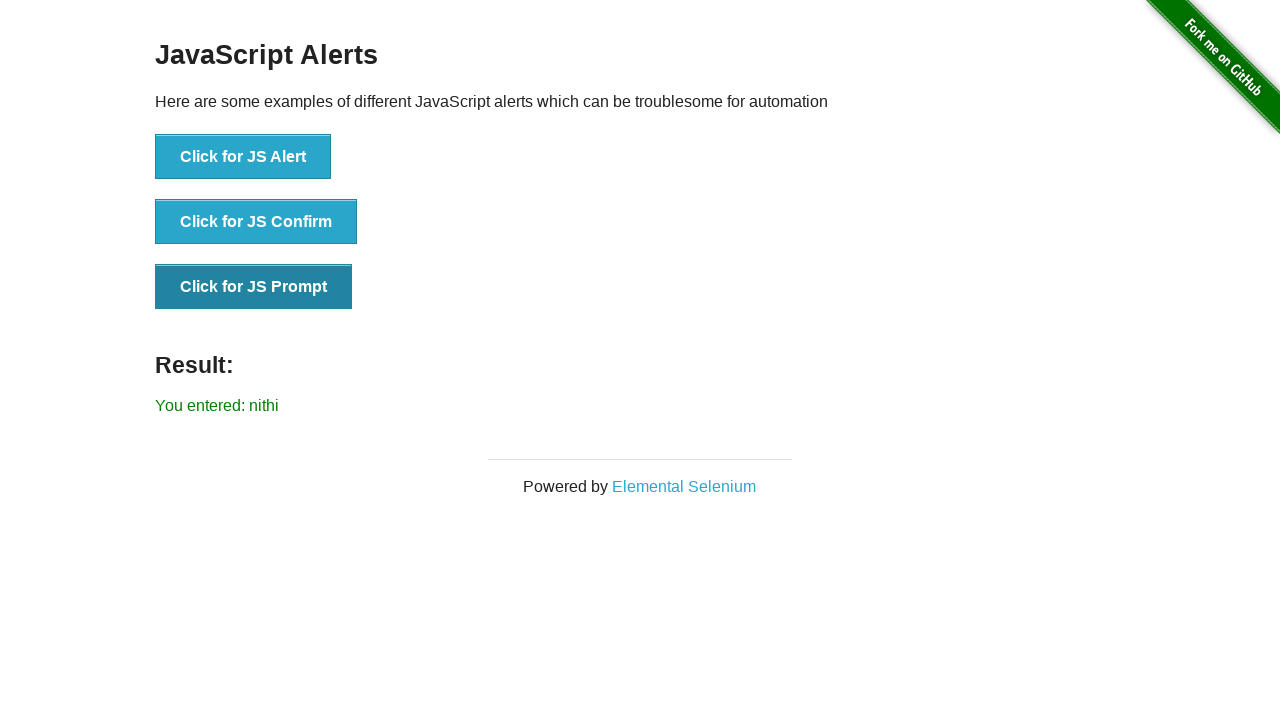